Tests successive scrollIntoView calls on a search input element to verify consistent scroll behavior

Starting URL: http://guinea-pig.webdriver.io/

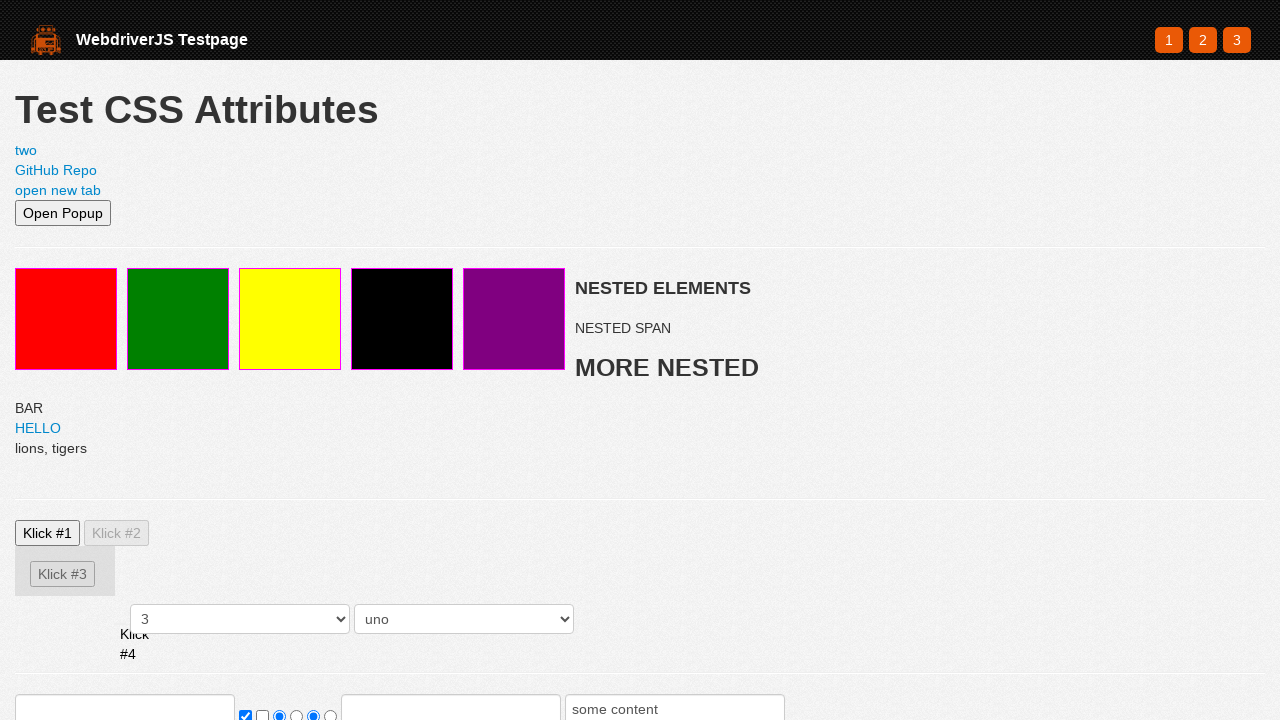

Set viewport size to 500x500
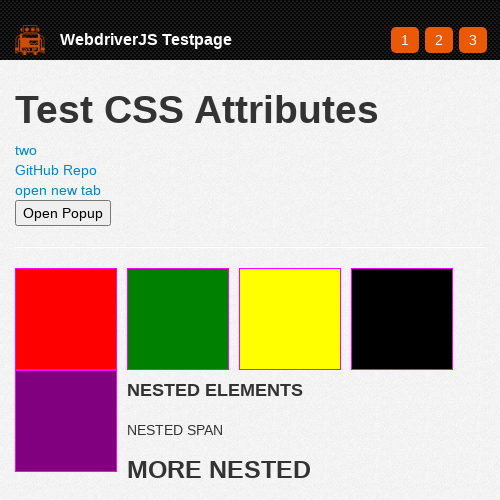

Located search input element
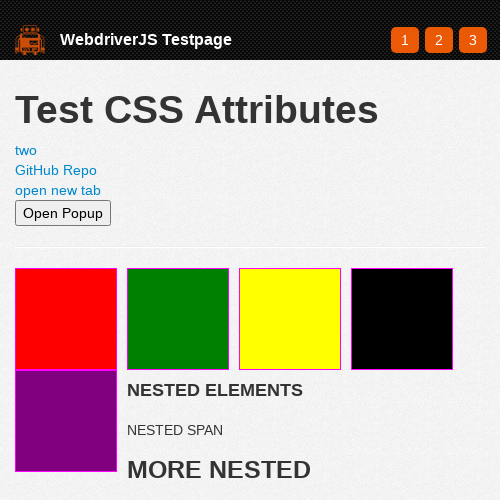

First scrollIntoView call on search input
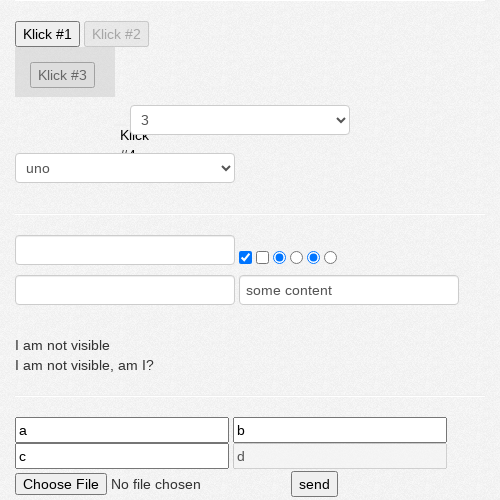

Captured scroll position after first scrollIntoView: [0, 601]
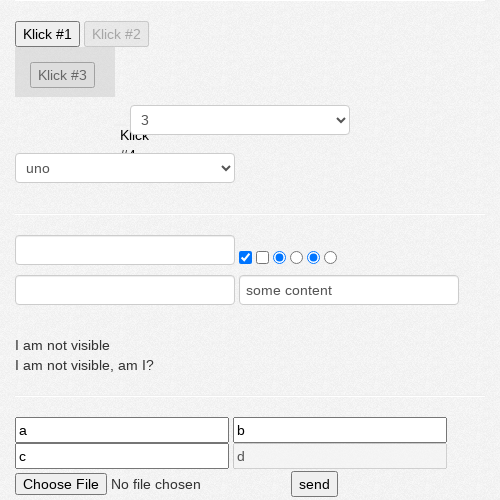

Second scrollIntoView call on search input
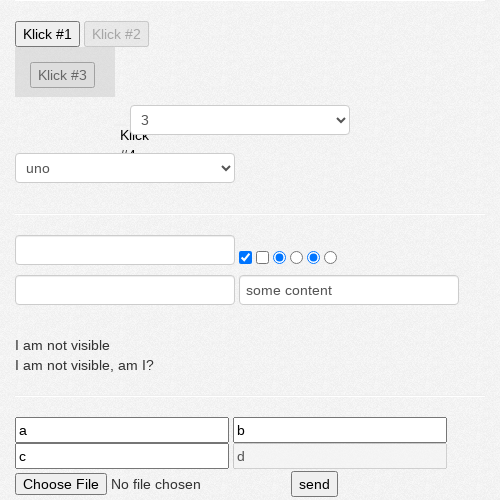

Captured scroll position after second scrollIntoView: [0, 601]
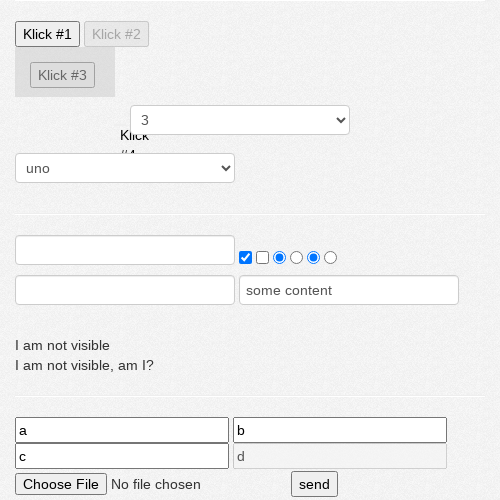

Verified scroll positions are consistent after successive scrollIntoView calls
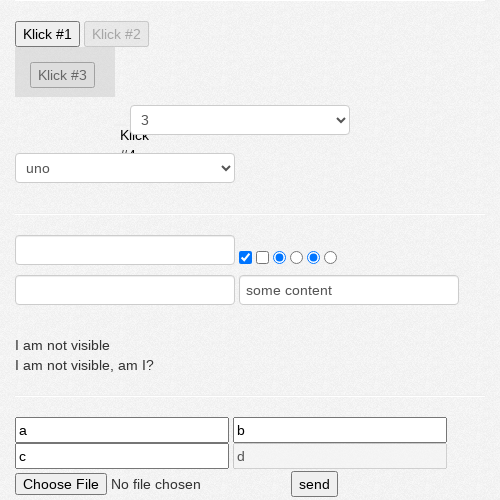

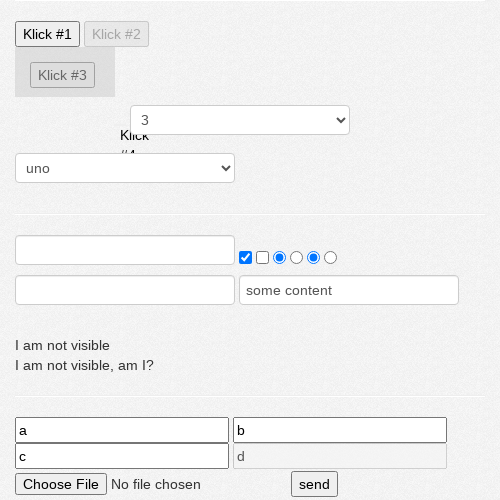